Tests double click and right click functionality on buttons

Starting URL: https://demoqa.com/buttons

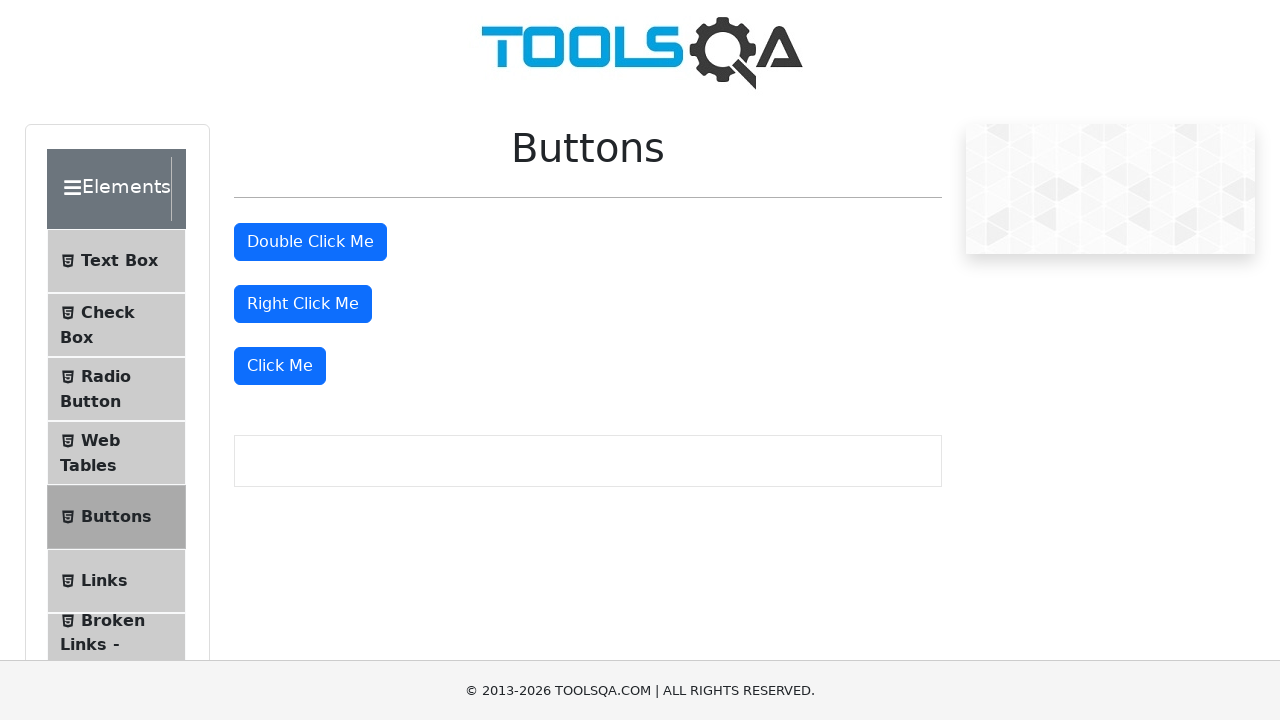

Located double click button
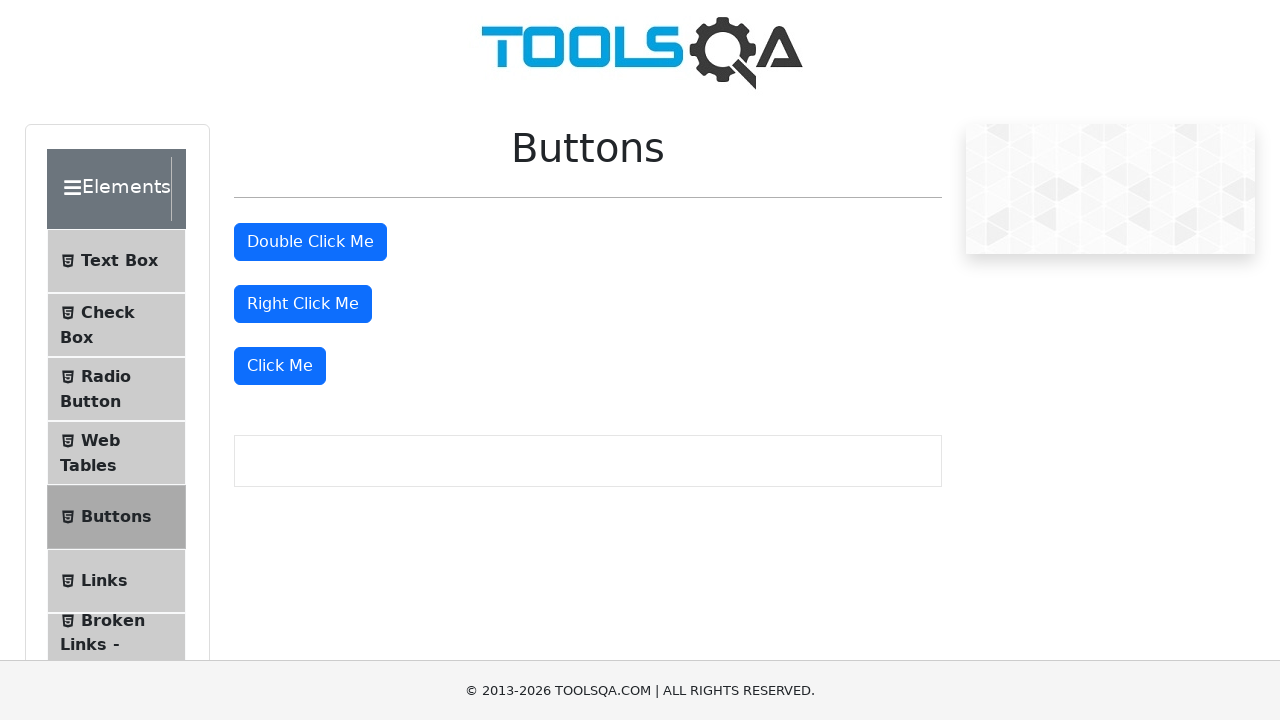

Performed double click on button at (310, 242) on xpath=//button[starts-with(@id,'dou')]
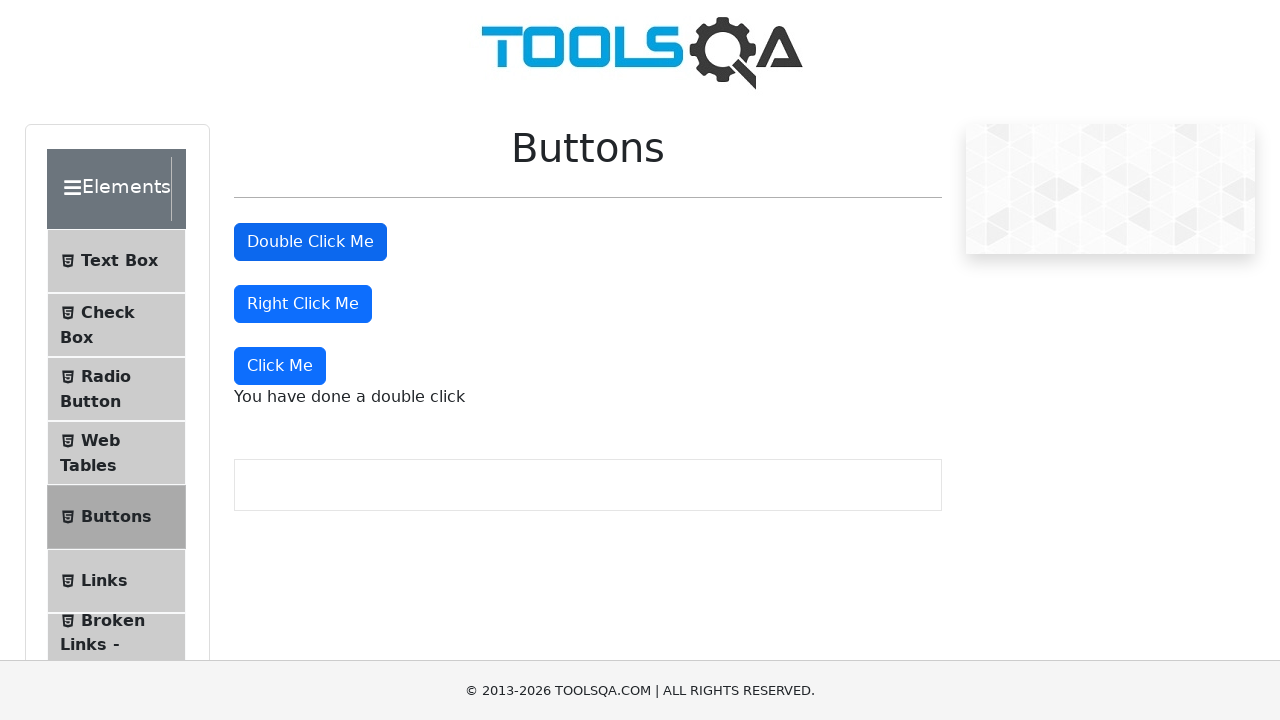

Located right click button
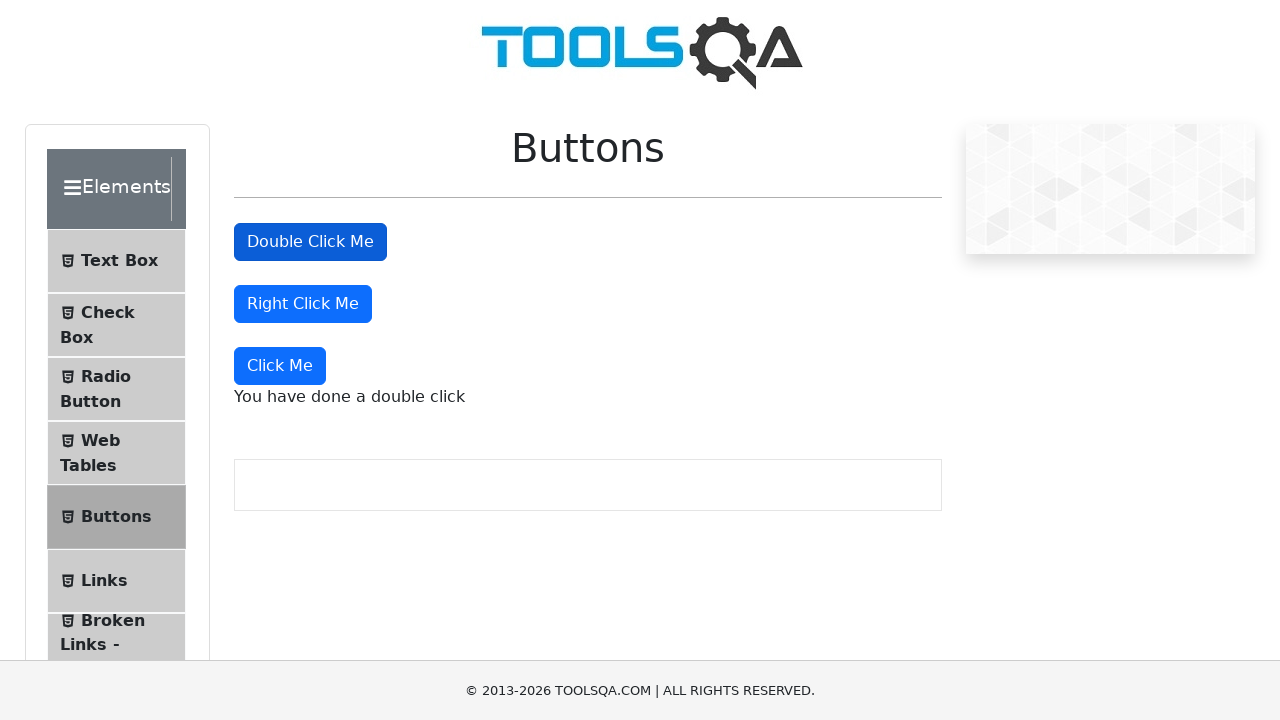

Performed right click on button at (303, 304) on xpath=//button[starts-with(@id,'ri')]
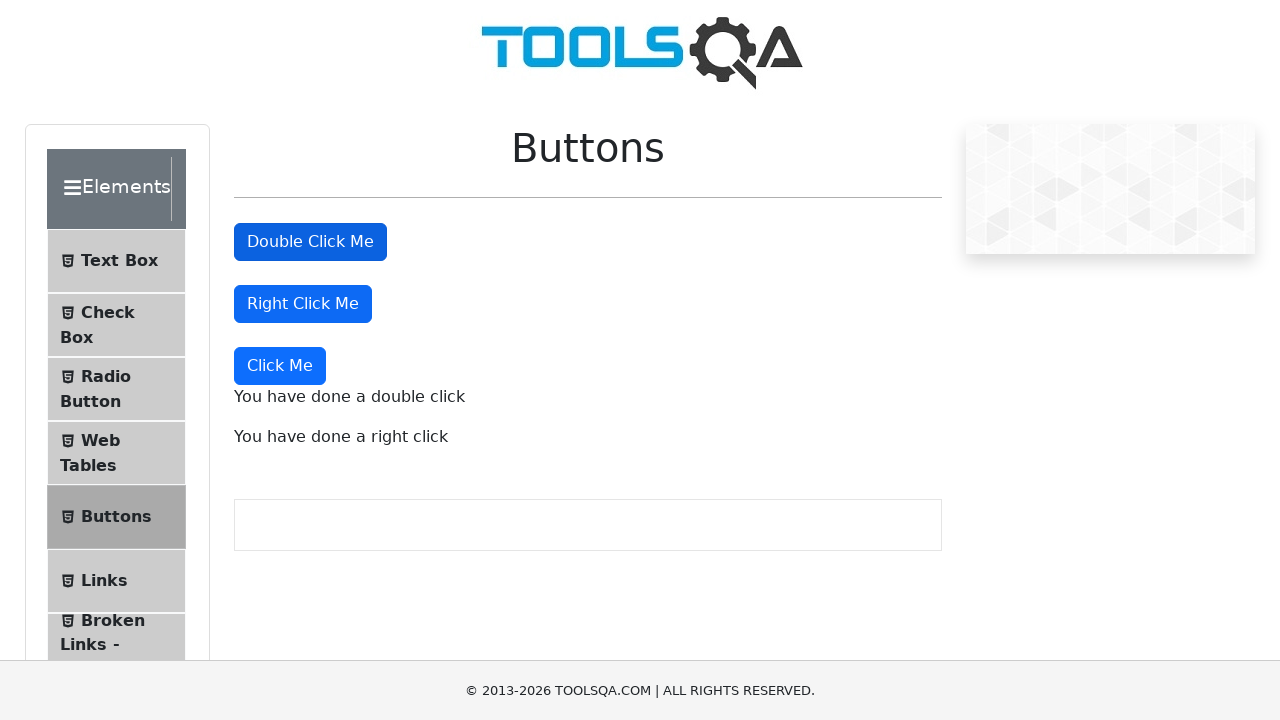

Right click result label appeared
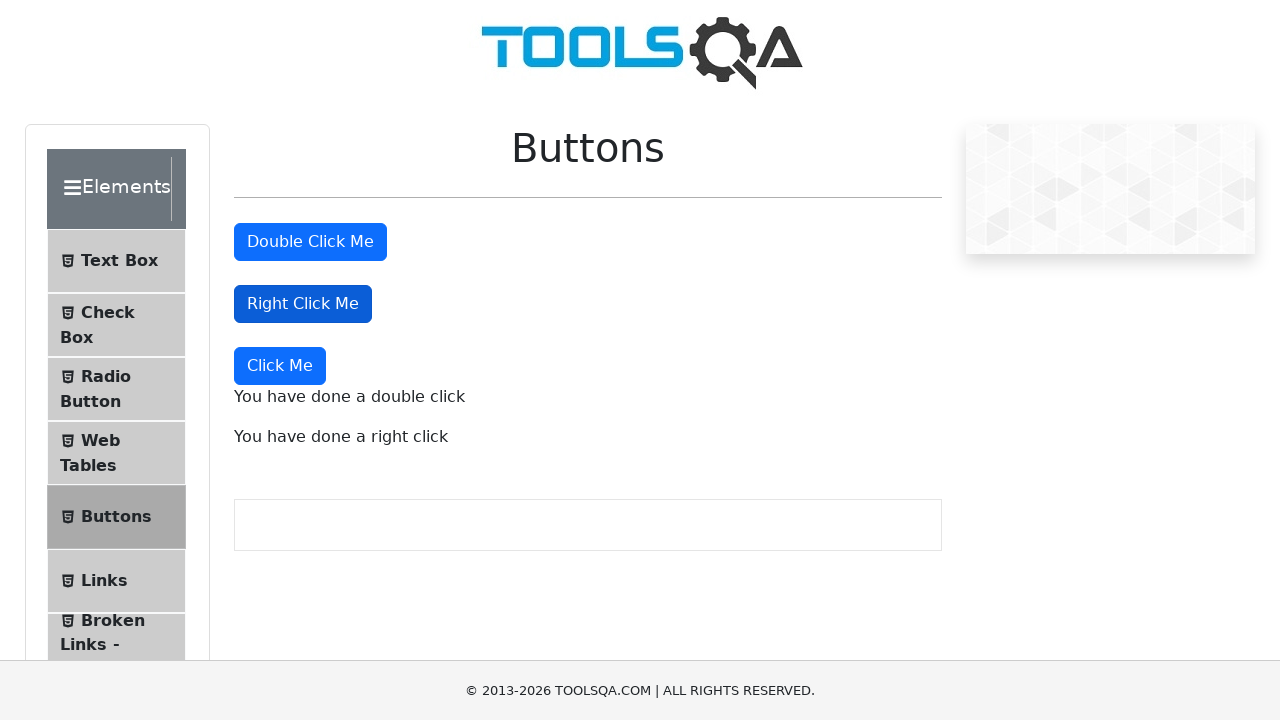

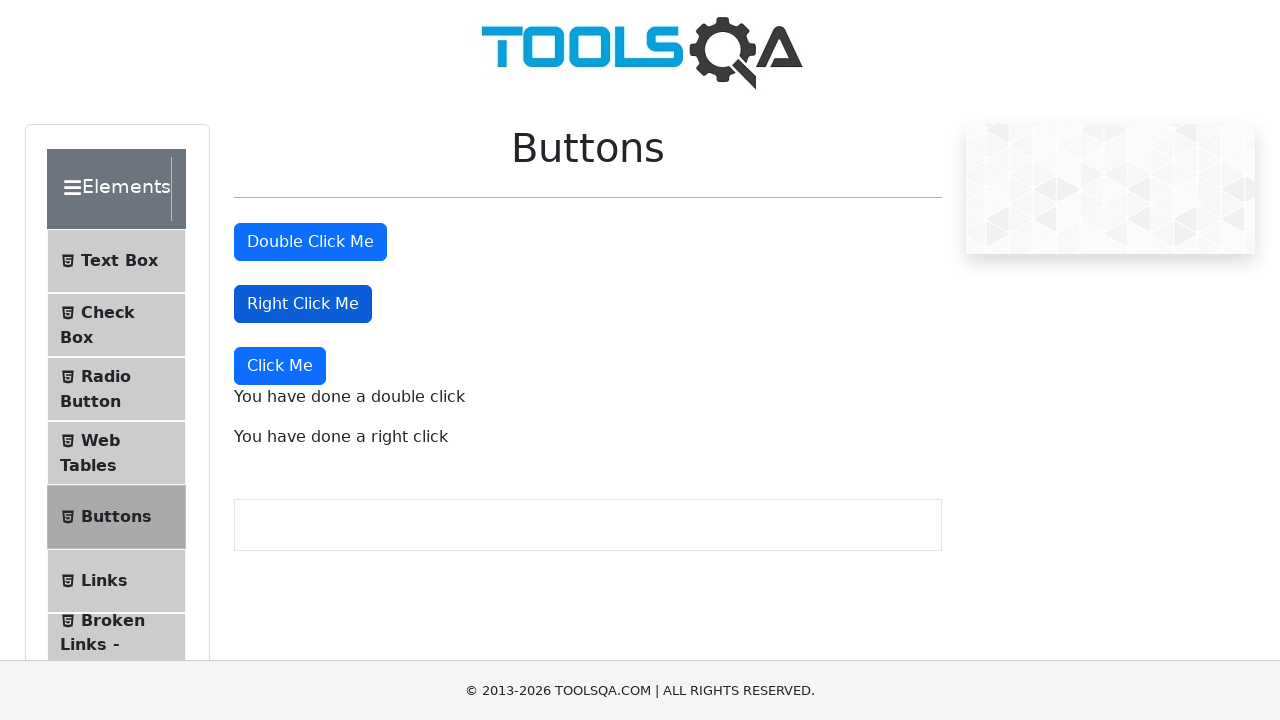